Tests equilateral triangle identification by entering equal side lengths (5, 5, 5) and clicking the identify button

Starting URL: https://testpages.eviltester.com/styled/apps/triangle/triangle001.html

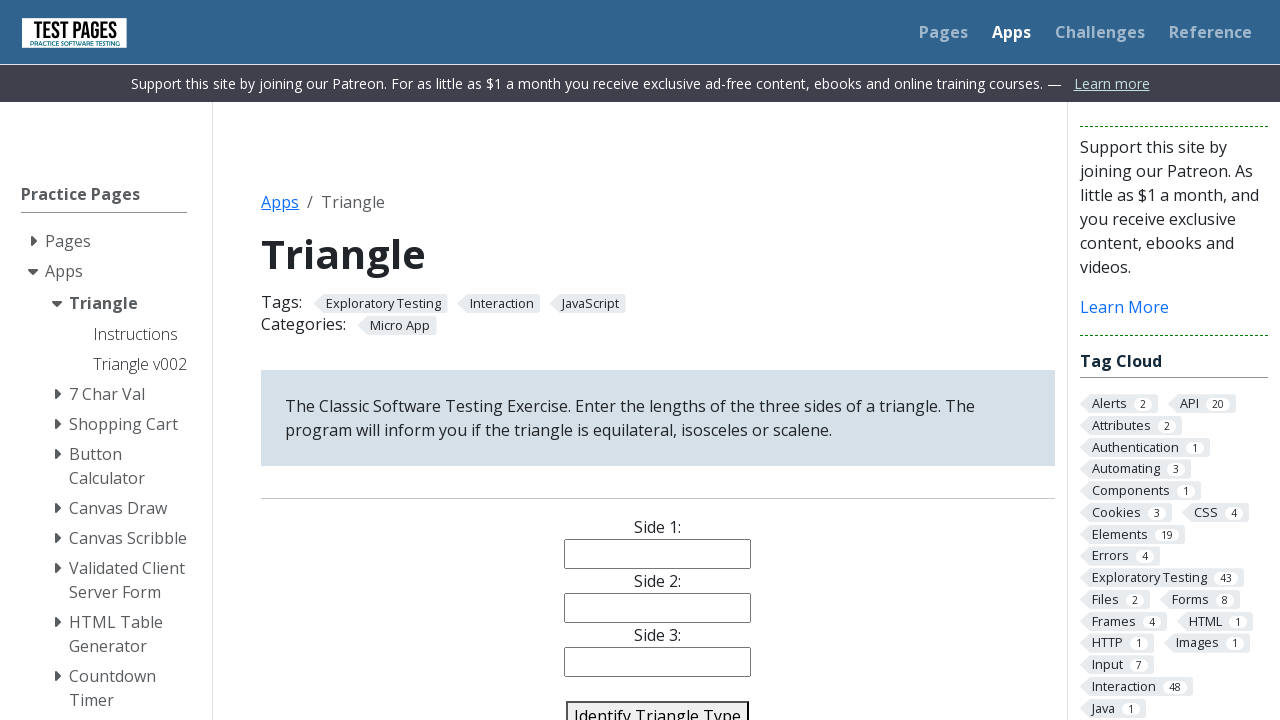

Entered '5' for side 1 on #side1
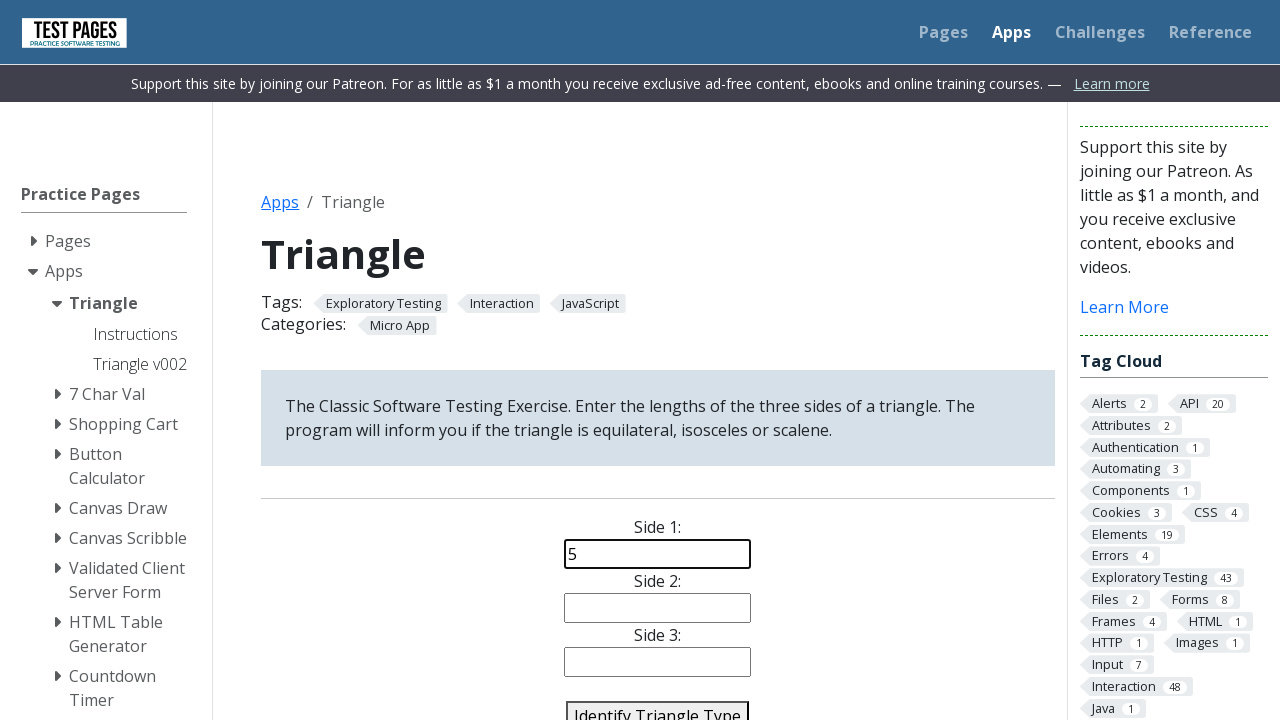

Entered '5' for side 2 on #side2
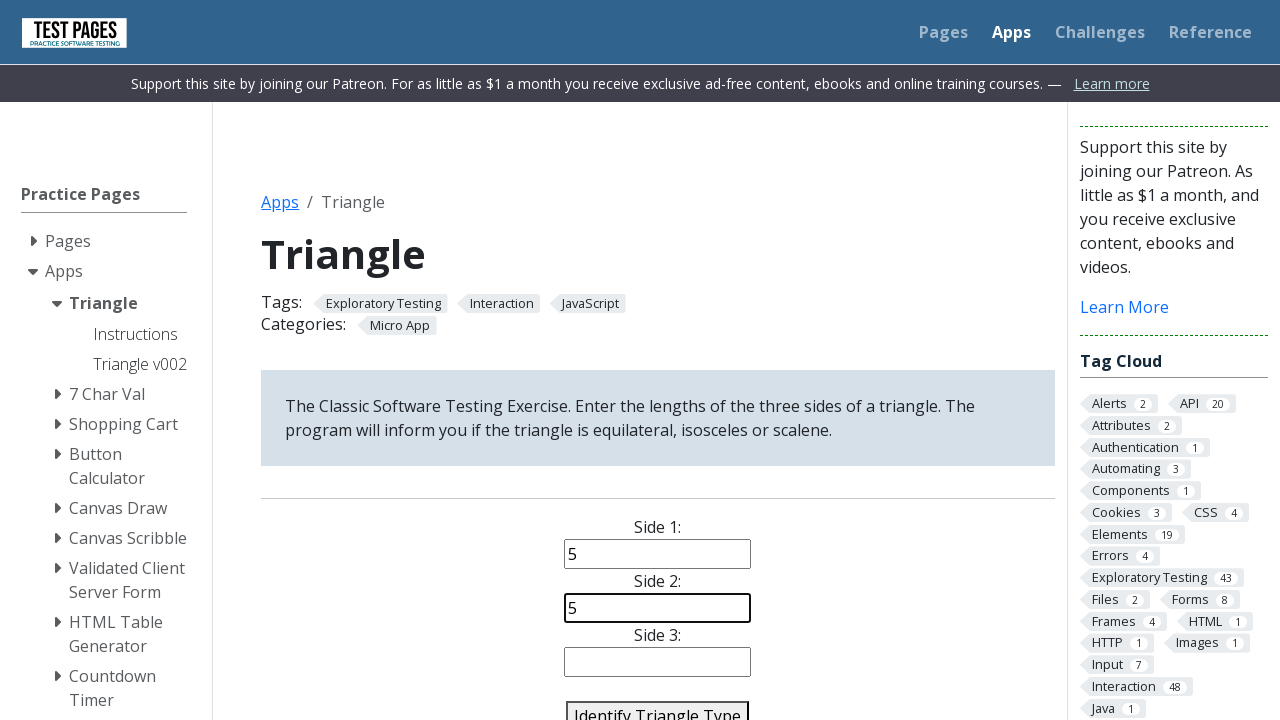

Entered '5' for side 3 on #side3
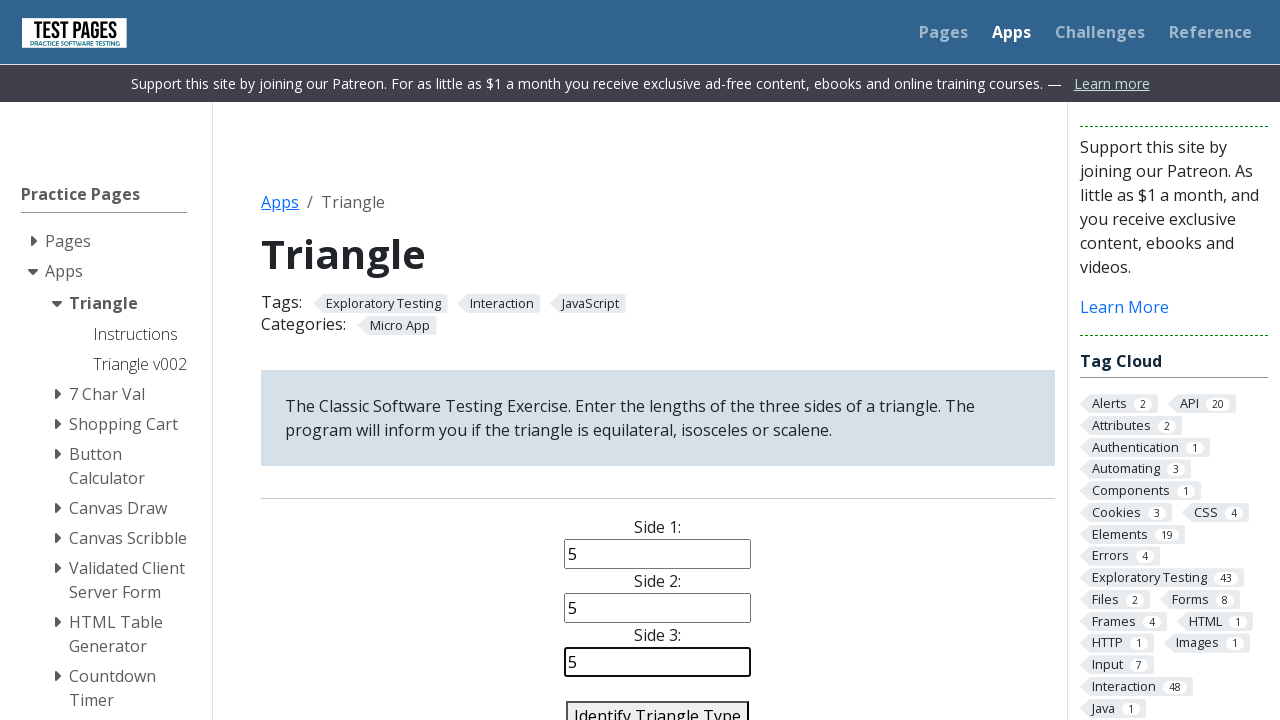

Clicked identify triangle button to test equilateral triangle identification at (658, 705) on #identify-triangle-action
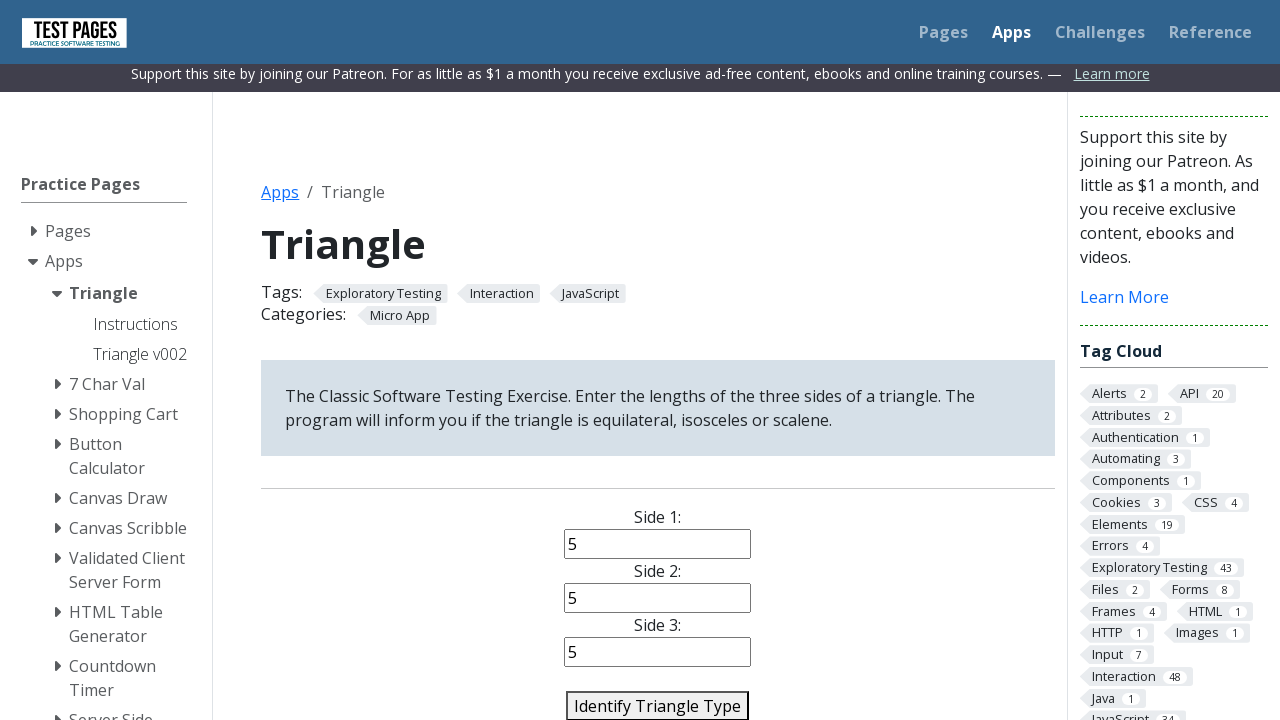

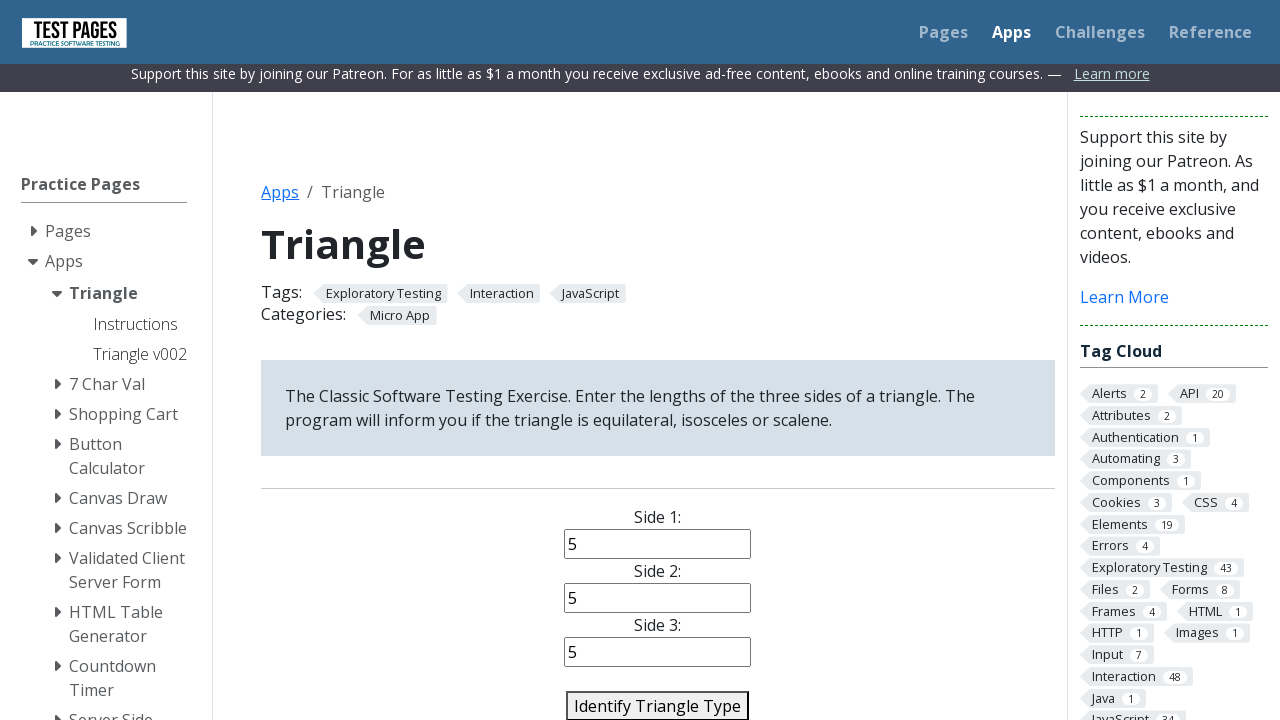